Tests drag and drop functionality by dragging an element from source to destination within an iframe

Starting URL: https://jqueryui.com/droppable/

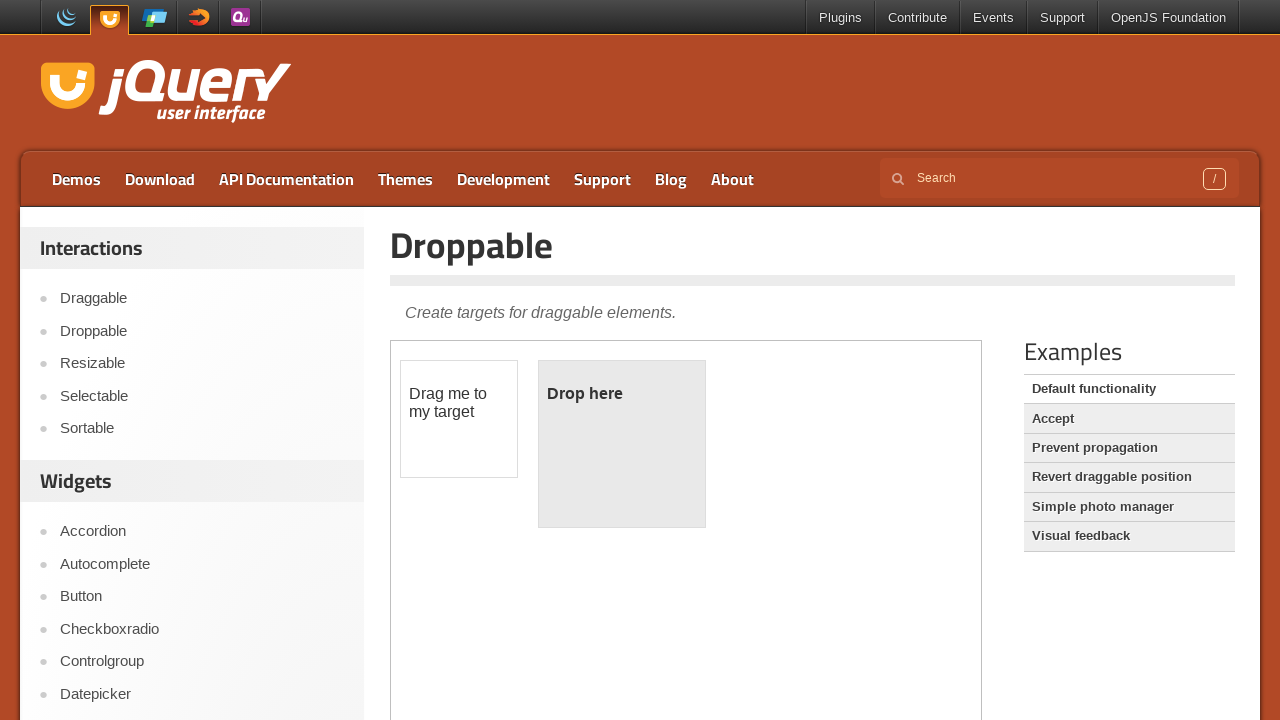

Located the iframe containing the droppable demo
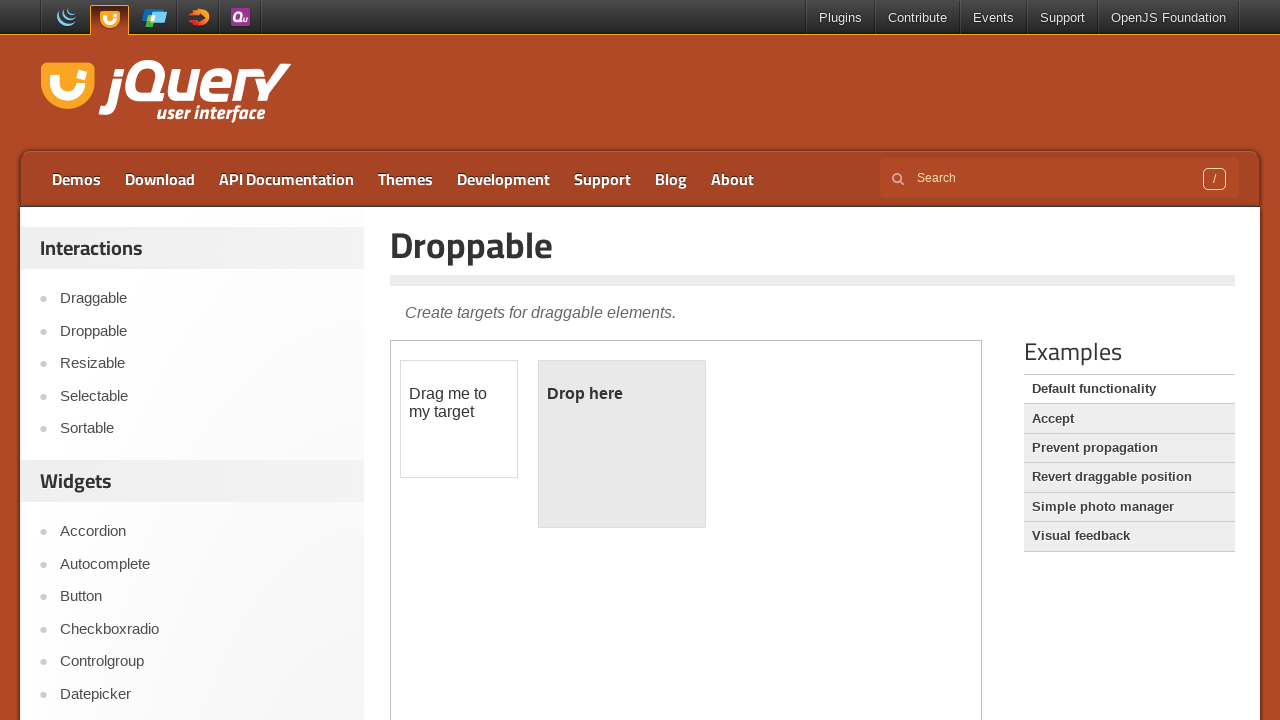

Located the draggable element
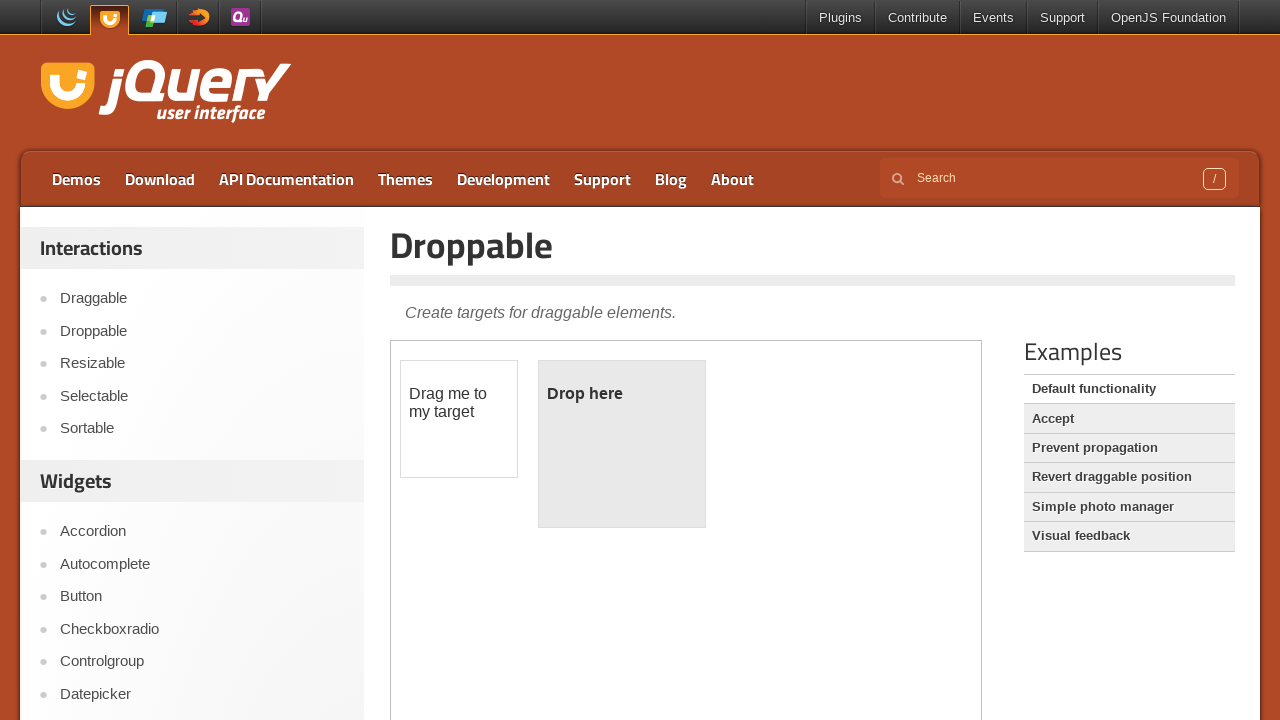

Located the droppable element
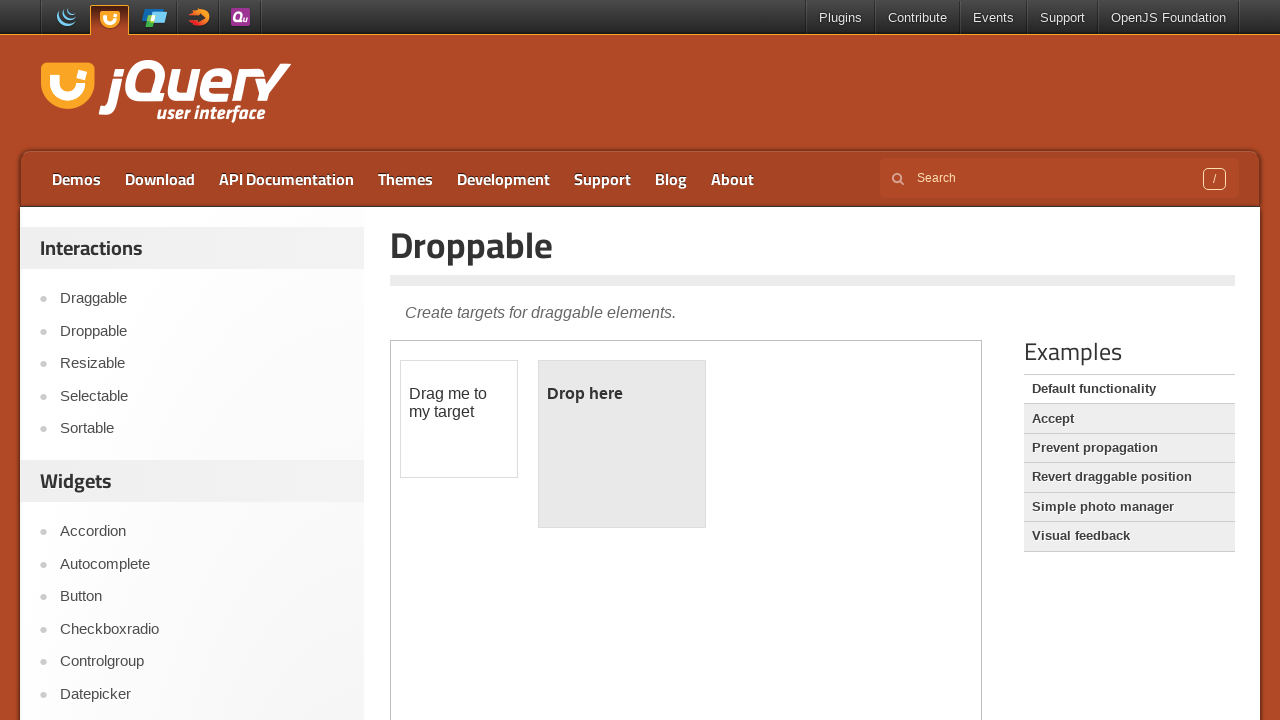

Dragged the draggable element to the droppable element at (622, 444)
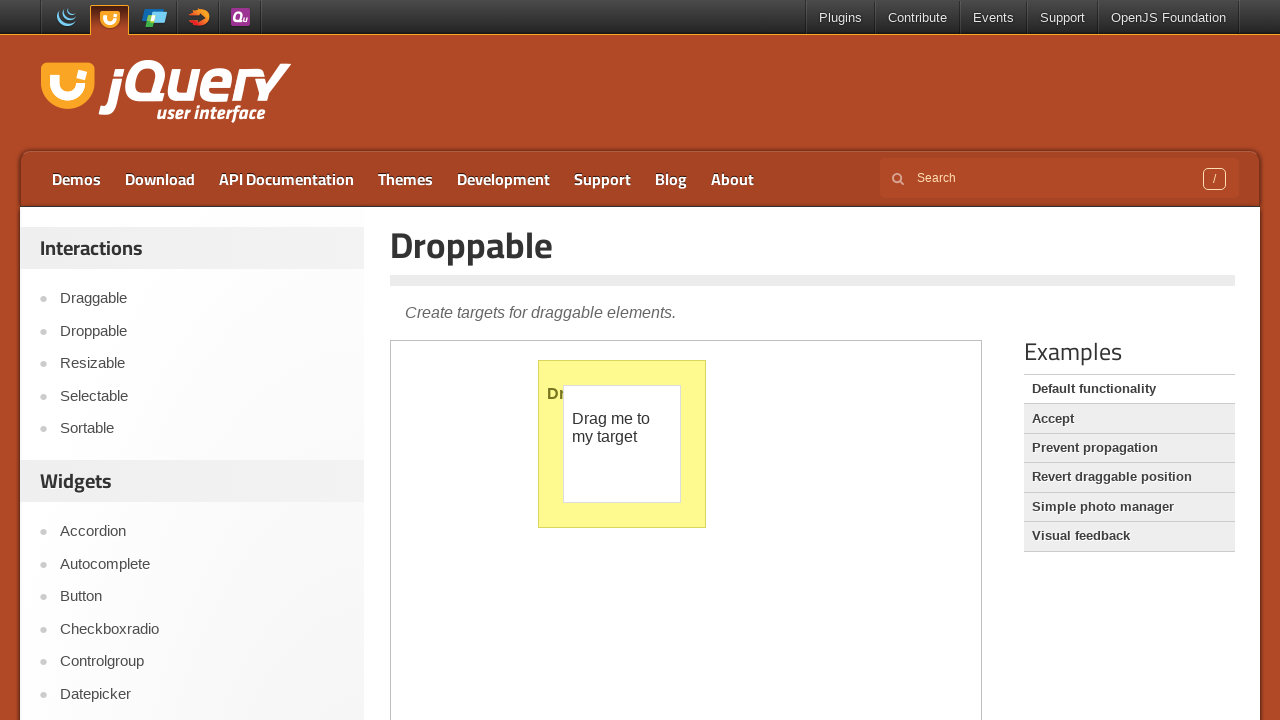

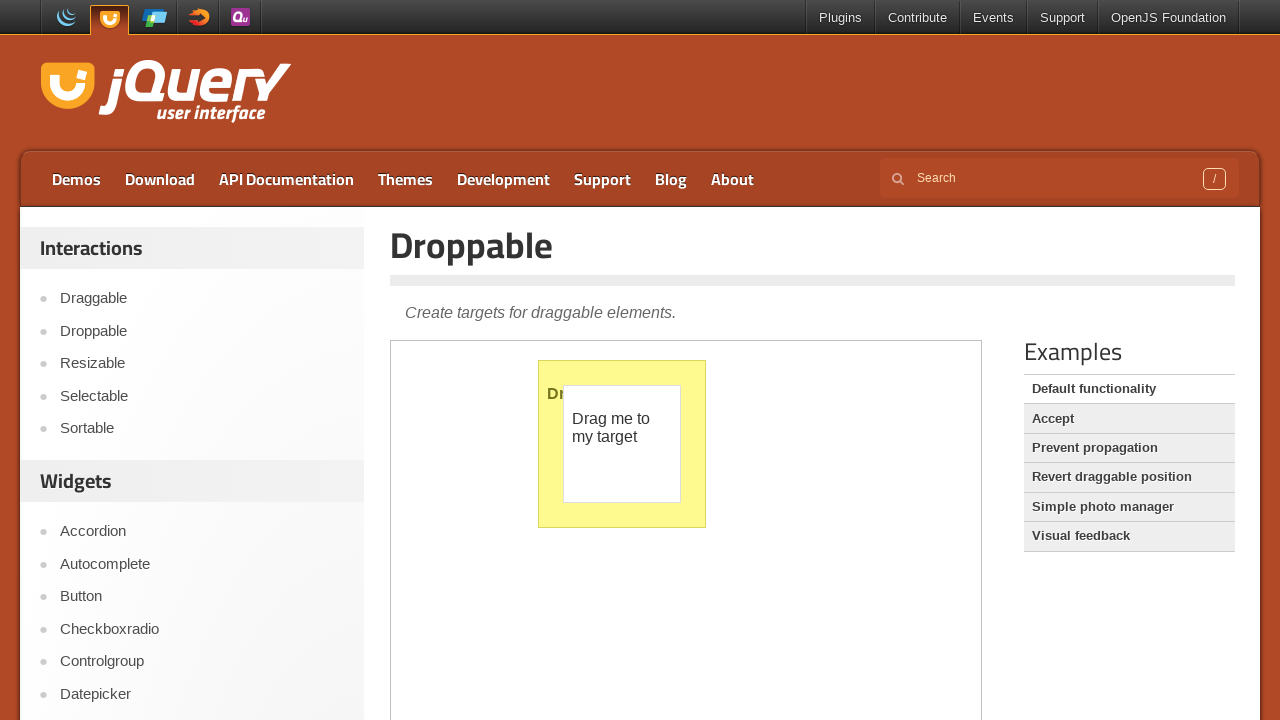